Tests browser window switching and alert handling functionality on a demo form site. It clicks on page elements, triggers an alert, handles the alert, opens a new tab, and interacts with window management features.

Starting URL: https://formy-project.herokuapp.com/switch-window

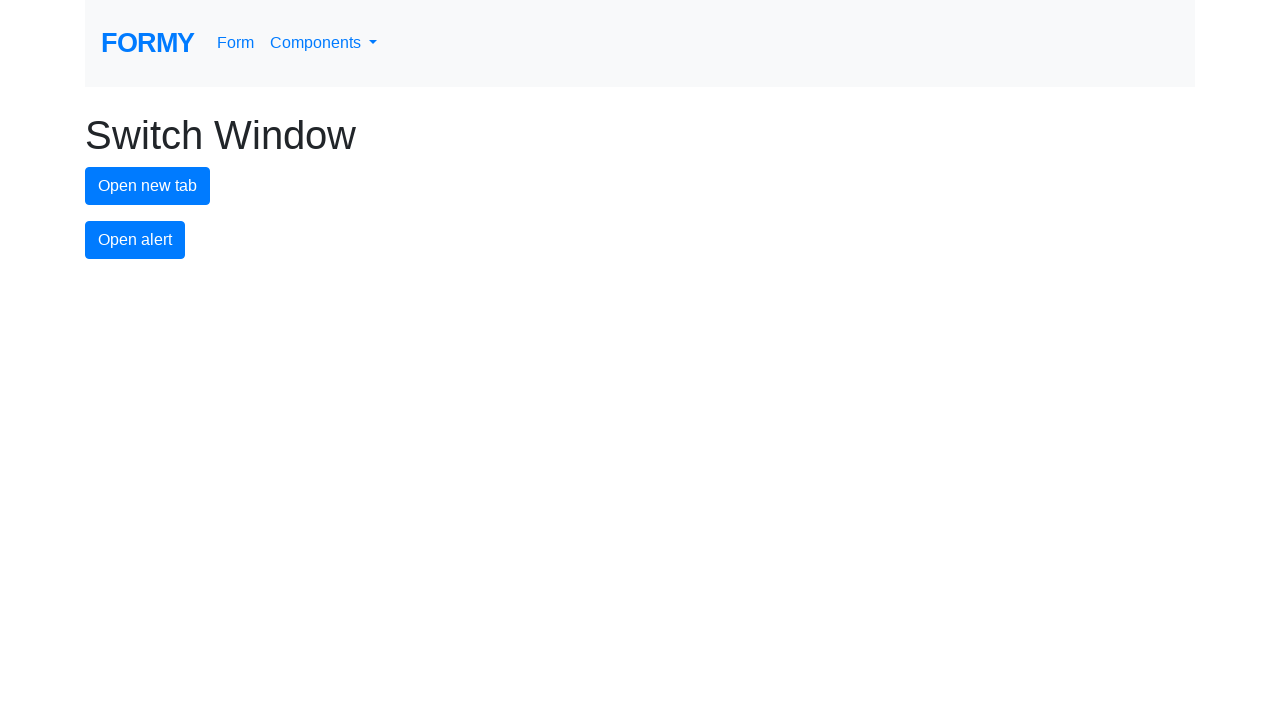

Clicked on the heading element at (640, 135) on xpath=(.//*[normalize-space(text()) and normalize-space(.)='Complete Web Form'])
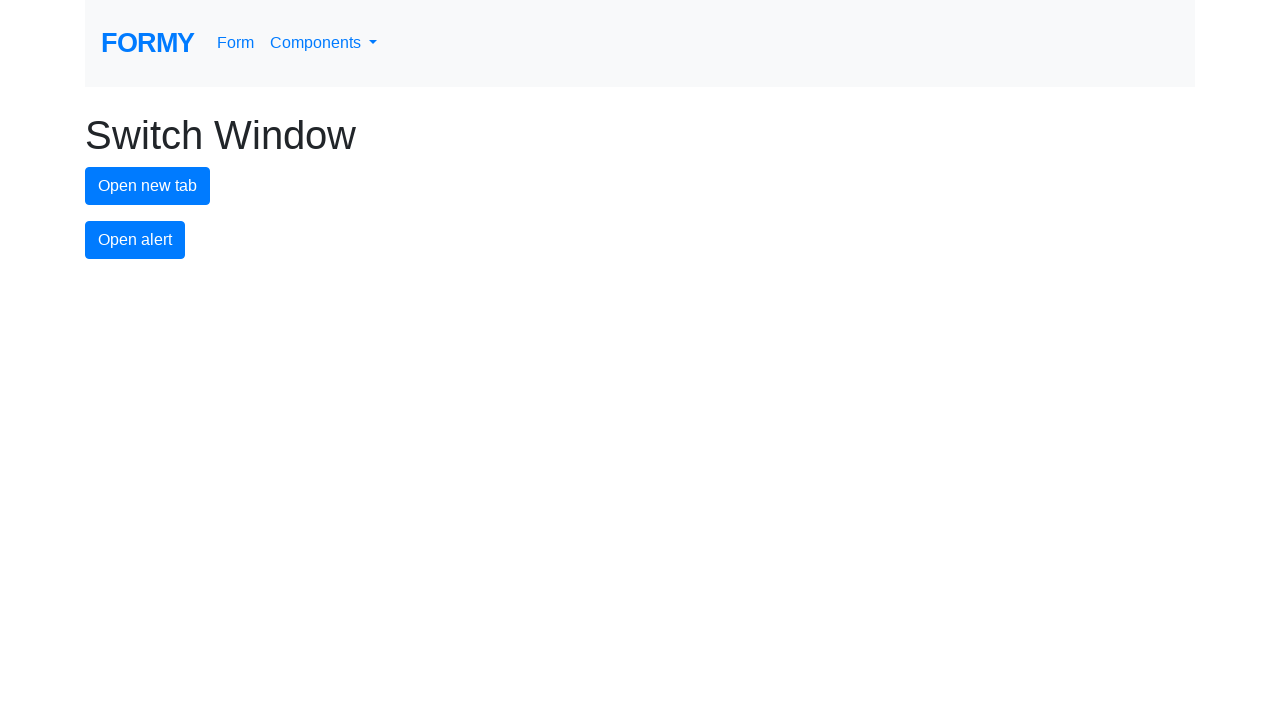

Clicked on the heading element again at (640, 135) on xpath=(.//*[normalize-space(text()) and normalize-space(.)='Complete Web Form'])
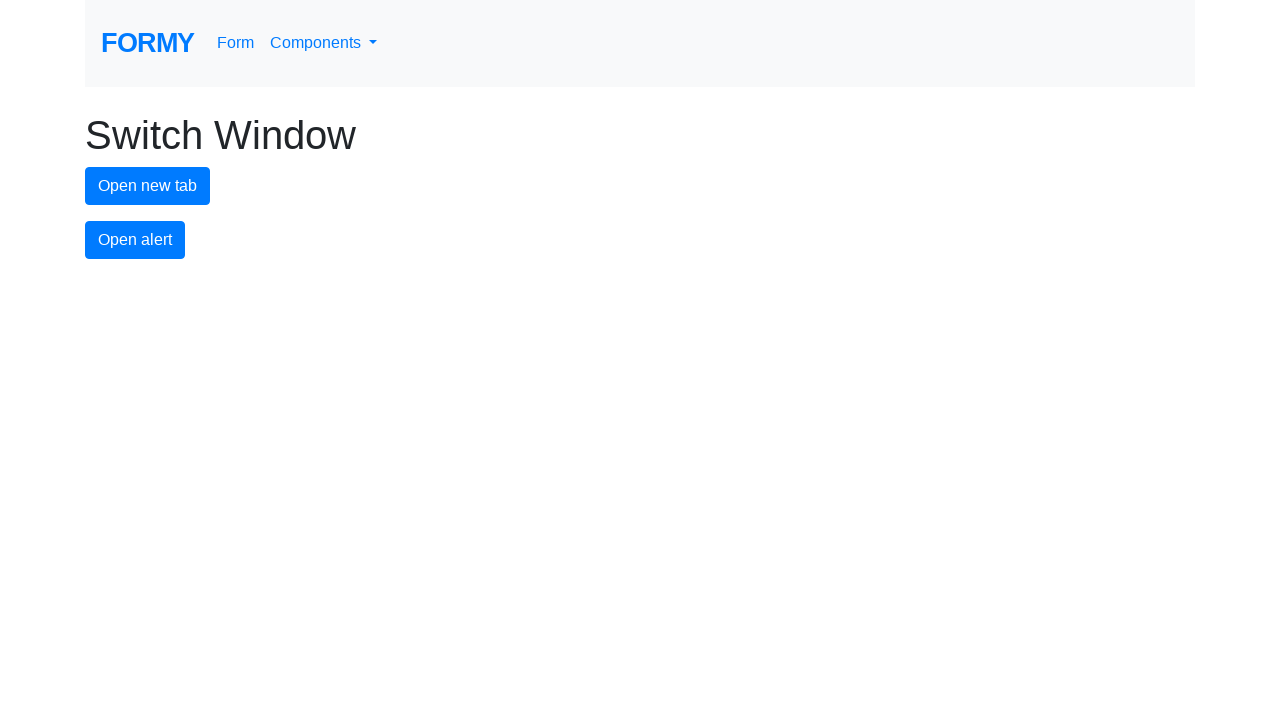

Clicked alert button to trigger an alert at (135, 240) on #alert-button
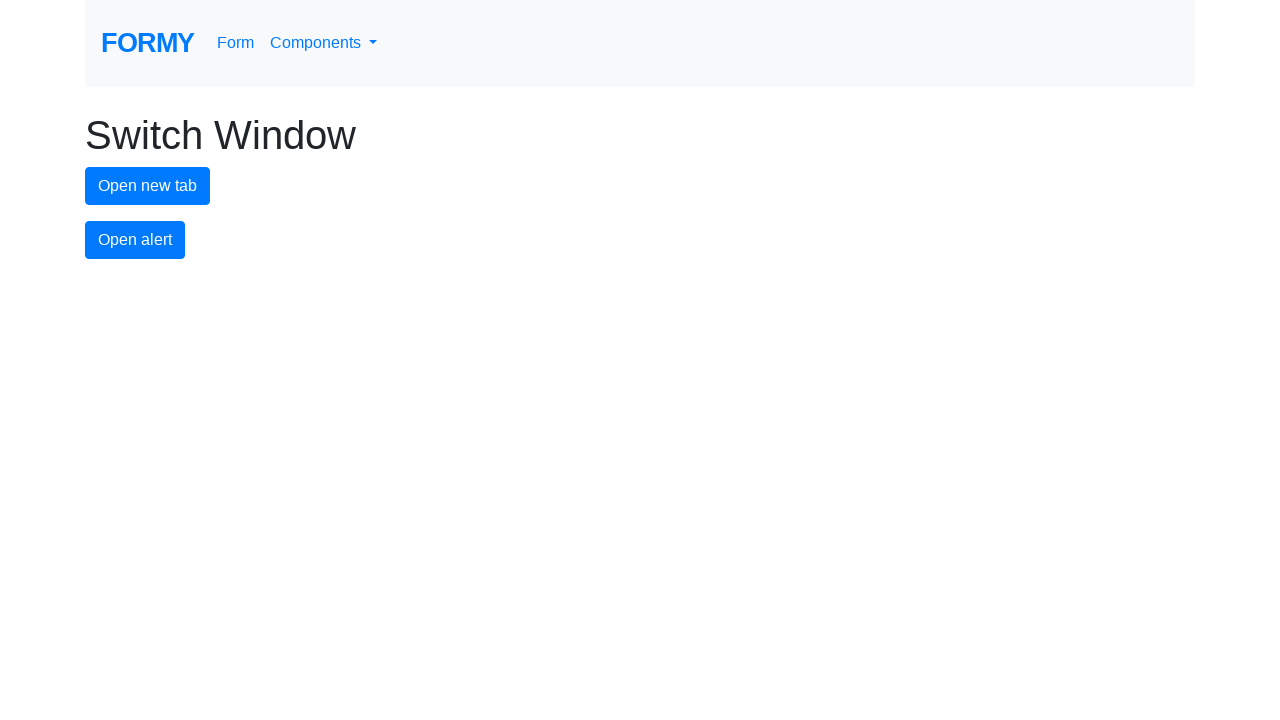

Set up alert dialog handler to accept alerts
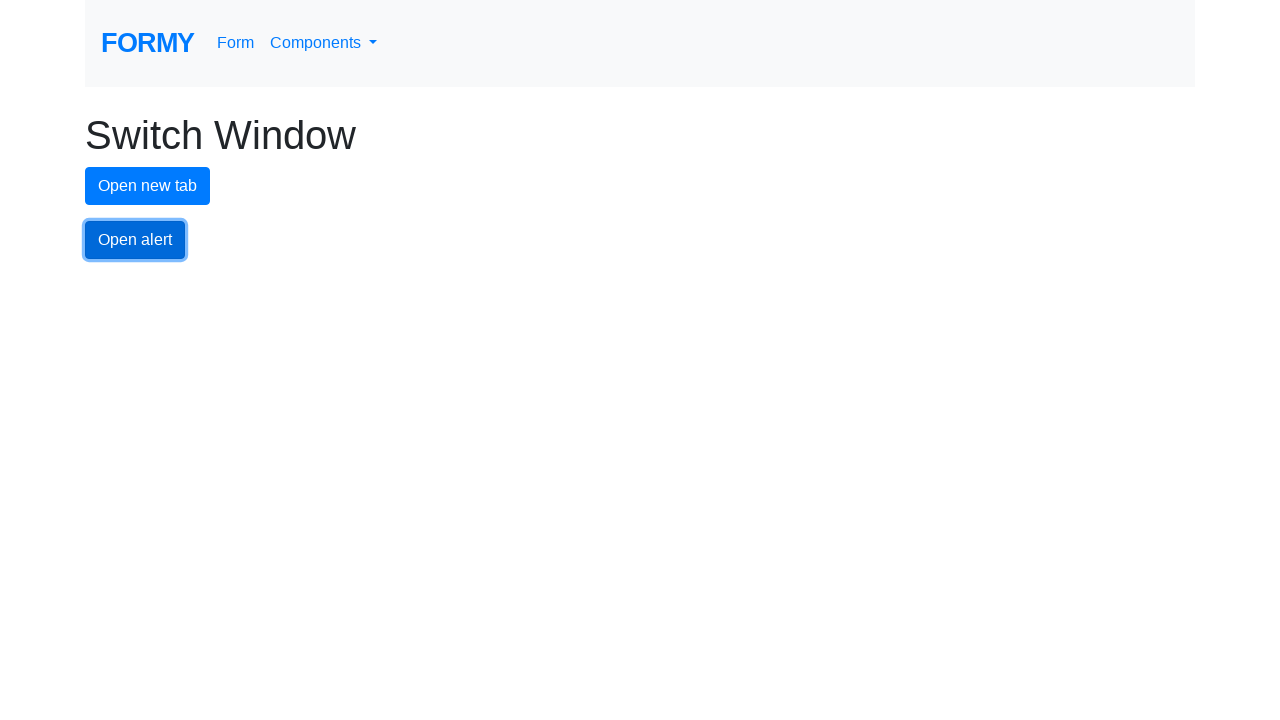

Waited 500ms for dialog handling
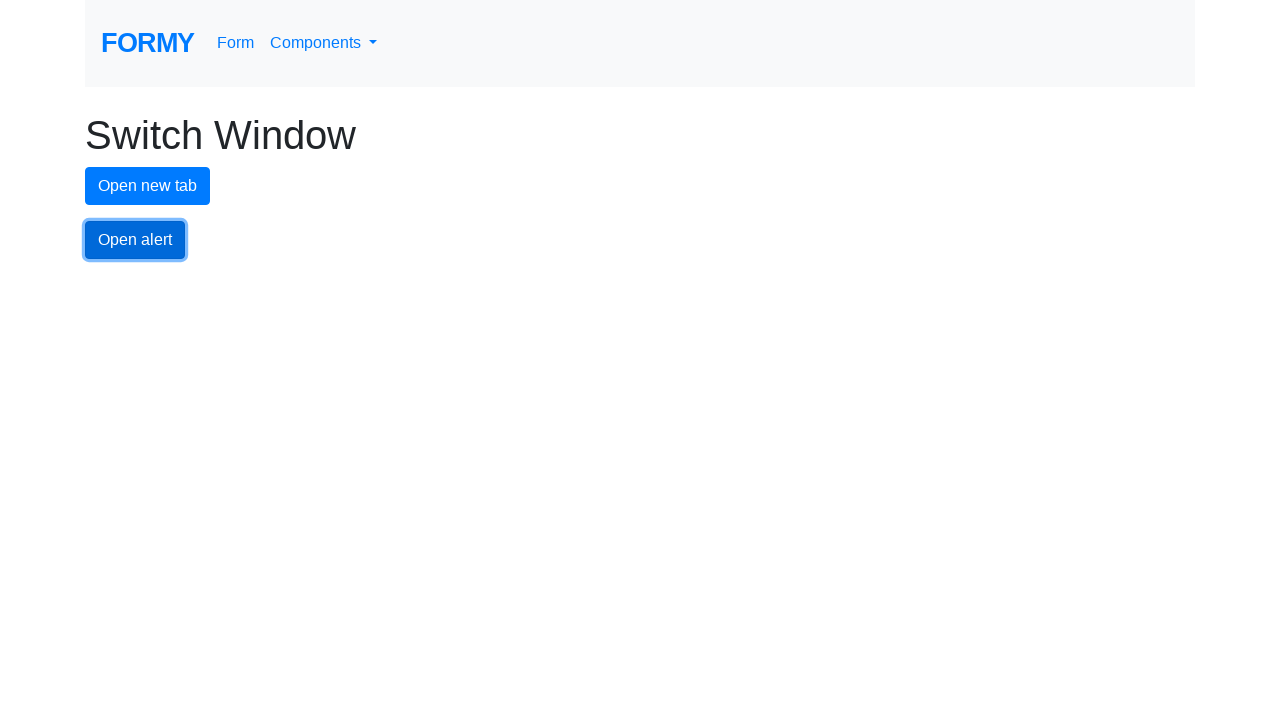

Clicked on the switch window section at (450, 186) on xpath=(.//*[normalize-space(text()) and normalize-space(.)='Switch Window'])[2]/
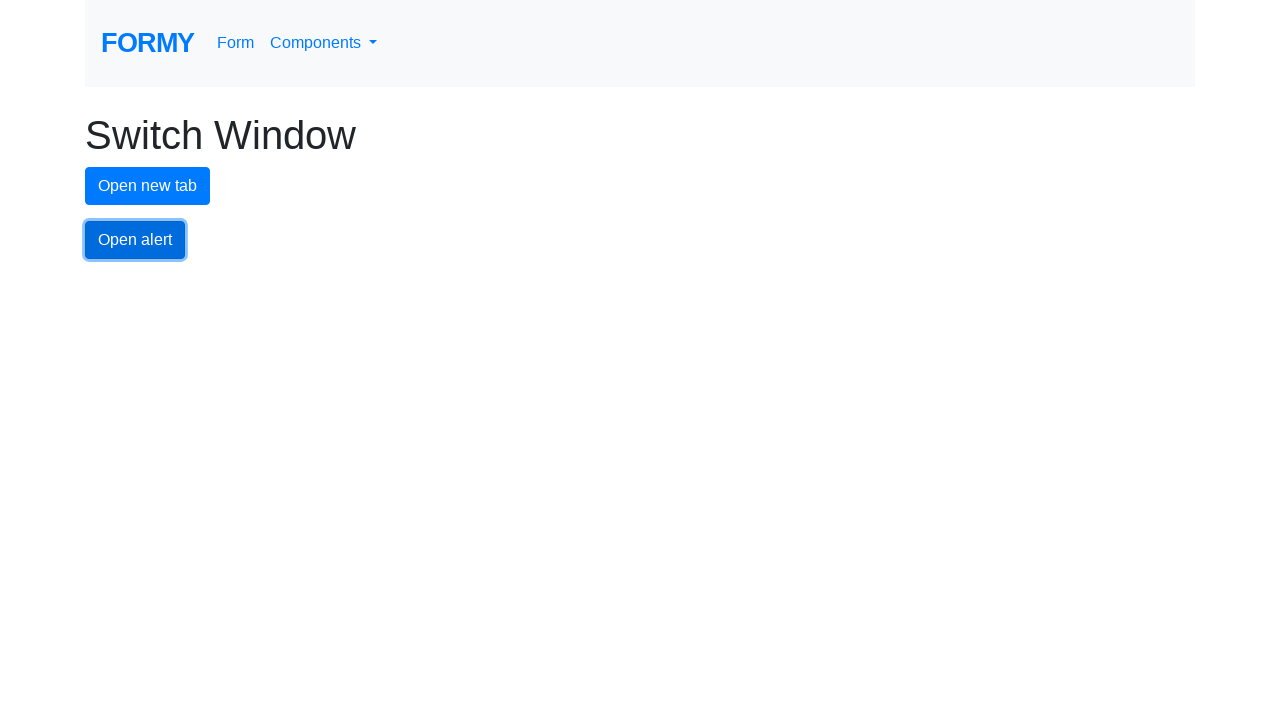

Clicked new tab button to open a new tab at (148, 186) on #new-tab-button
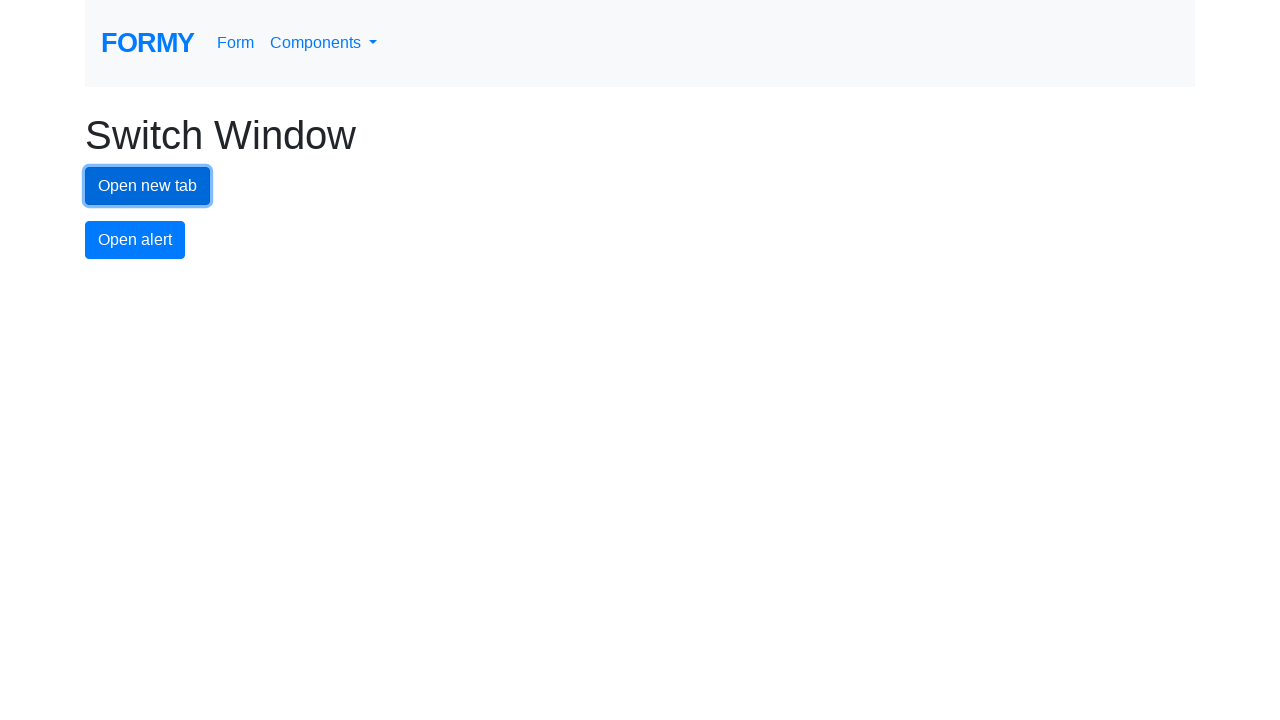

Obtained reference to newly opened tab
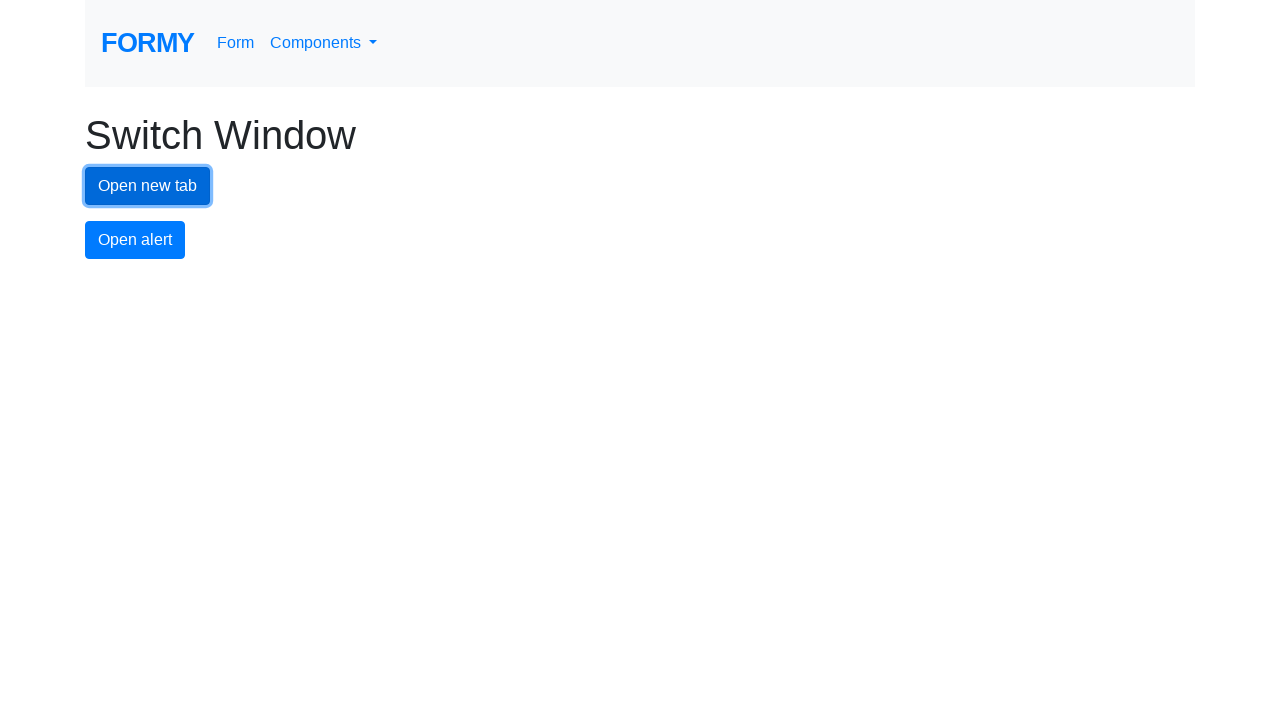

Closed the newly opened tab
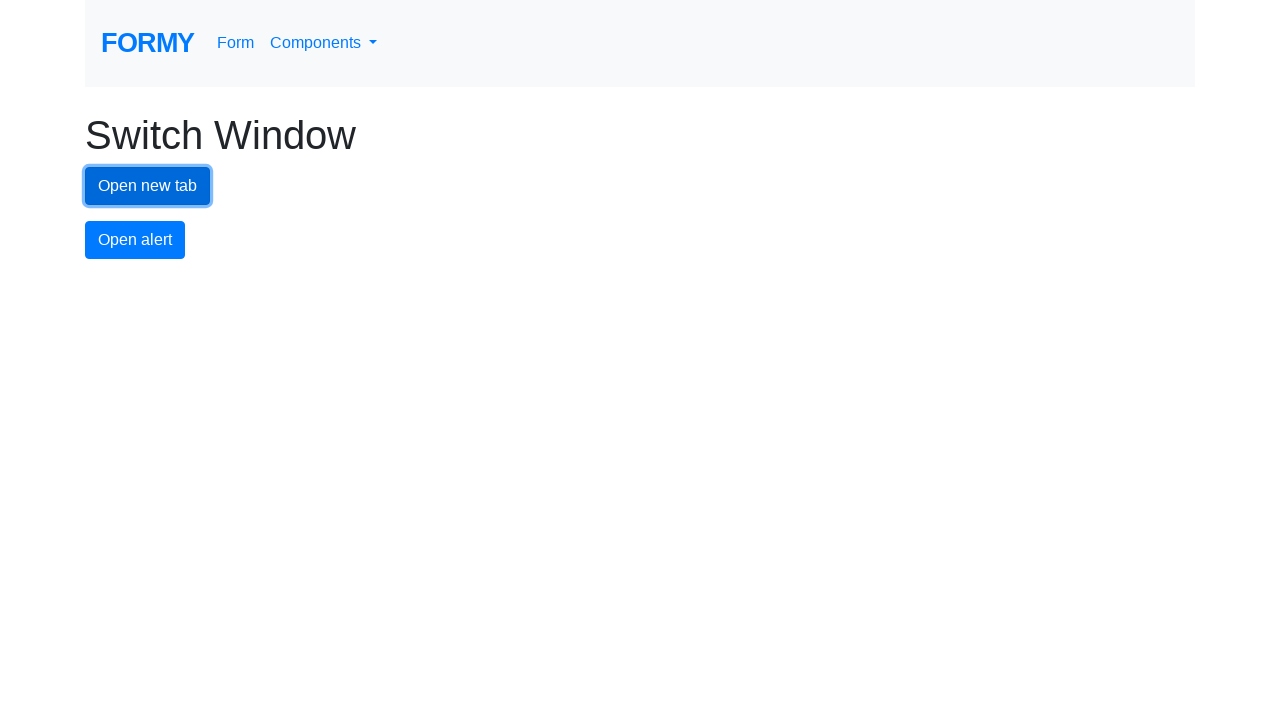

Clicked on the form element in the original page at (640, 213) on xpath=(.//*[normalize-space(text()) and normalize-space(.)='Switch Window'])[2]/
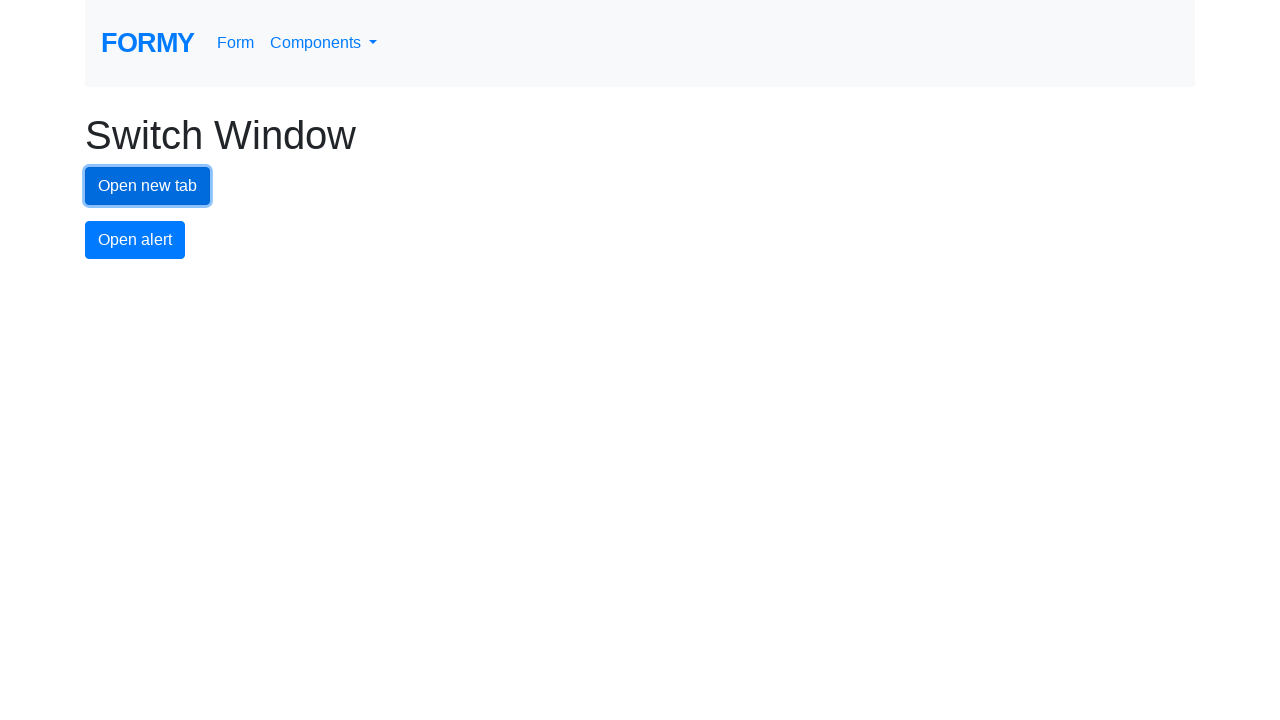

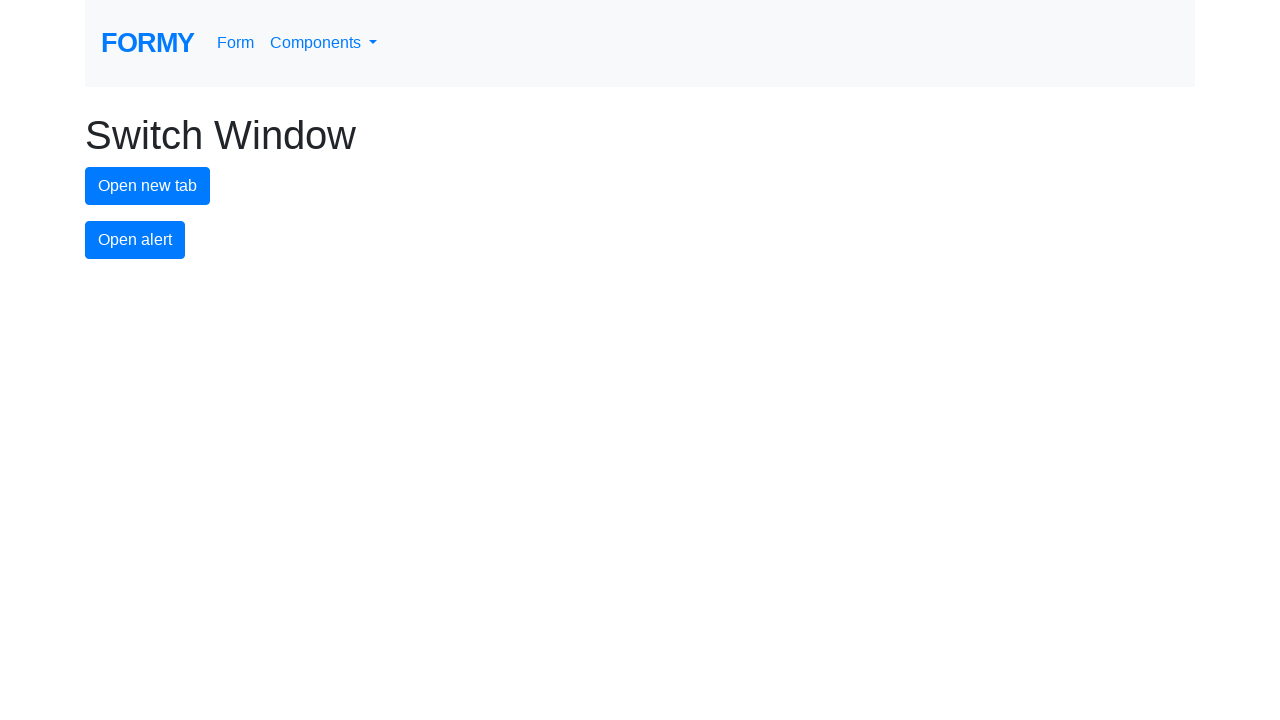